Tests jQuery UI sortable functionality by navigating to the sortable demo page, switching to an iframe, and reordering list items using drag and drop

Starting URL: https://jqueryui.com/resizable/

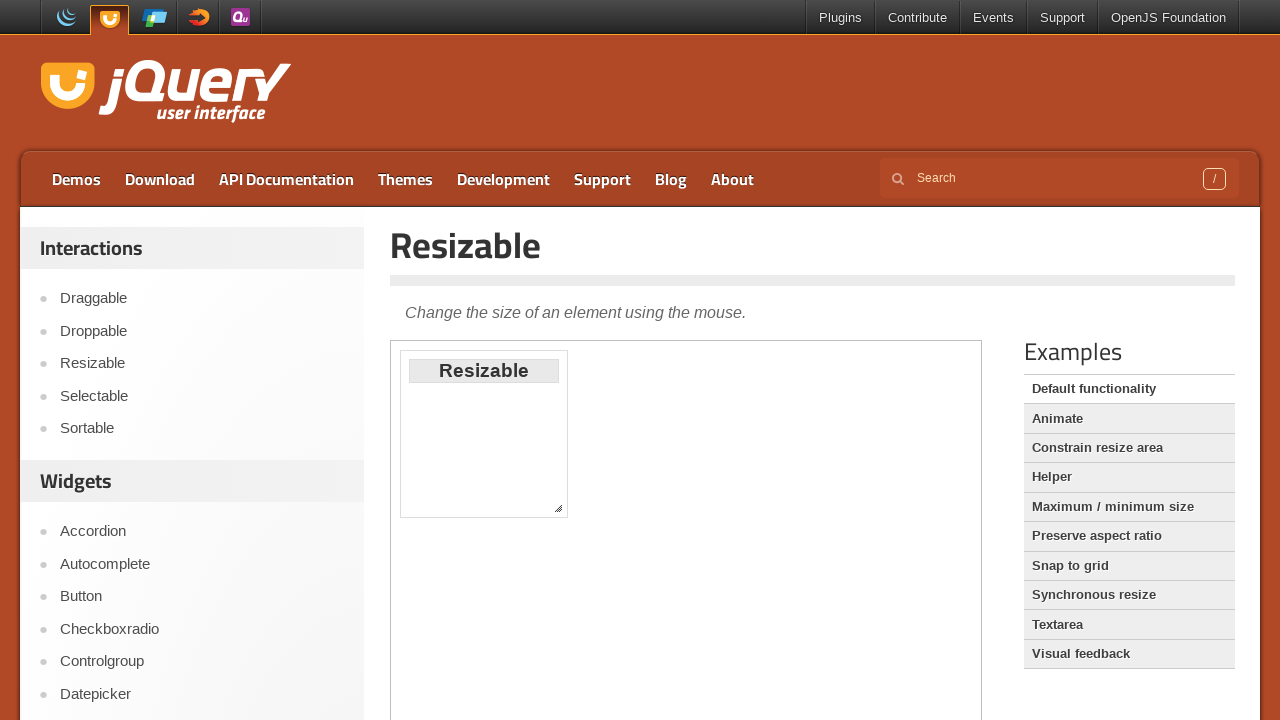

Clicked on Sortable link to navigate to sortable demo at (202, 429) on xpath=//a[text()='Sortable']
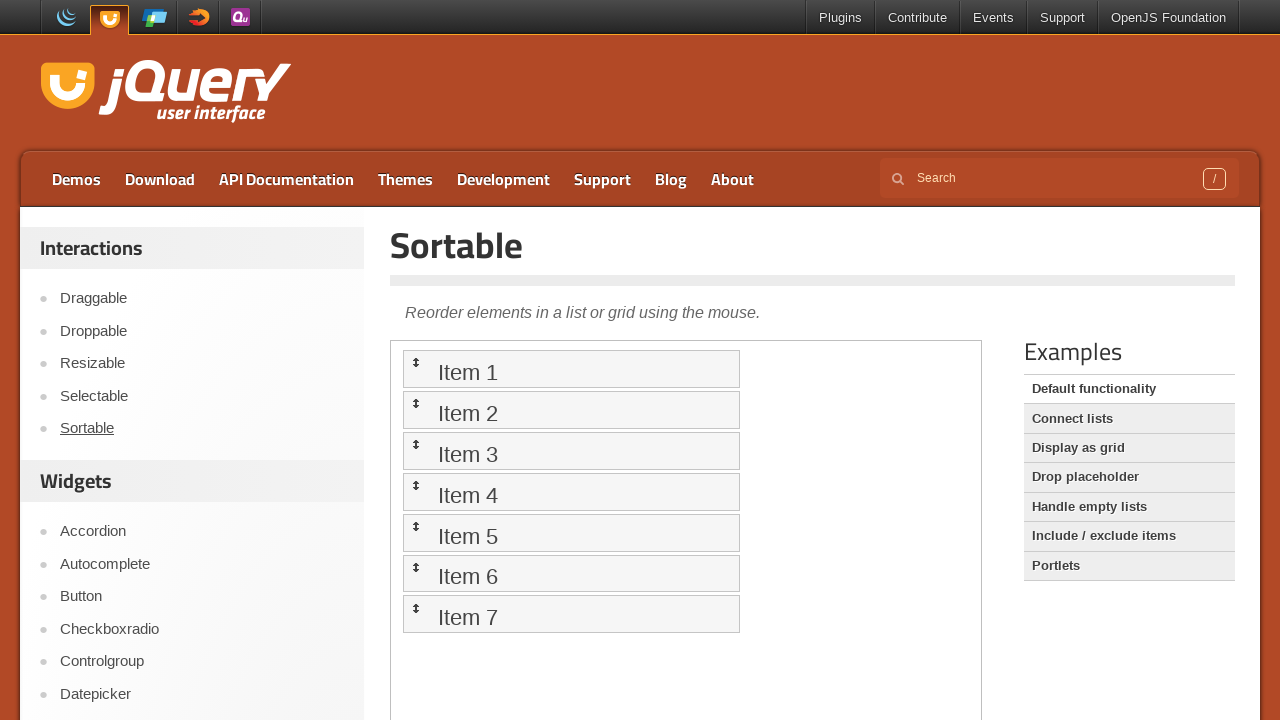

Waited for iframe to load
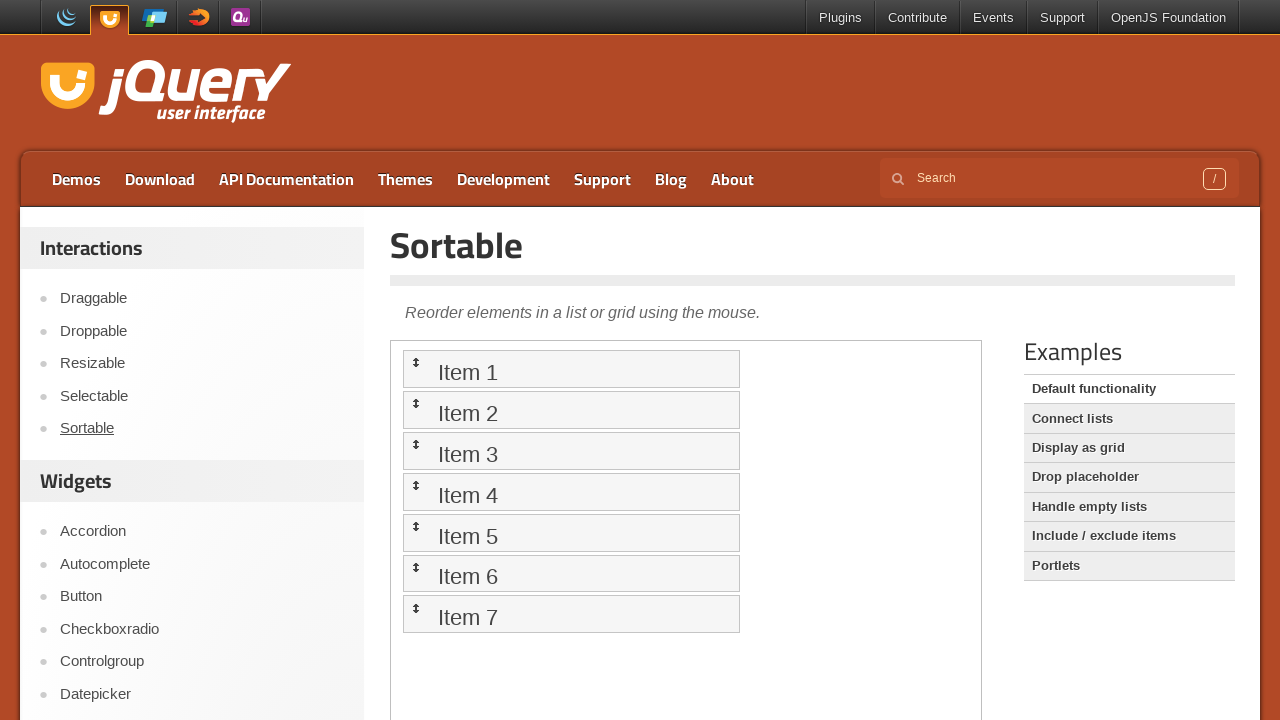

Switched to sortable iframe
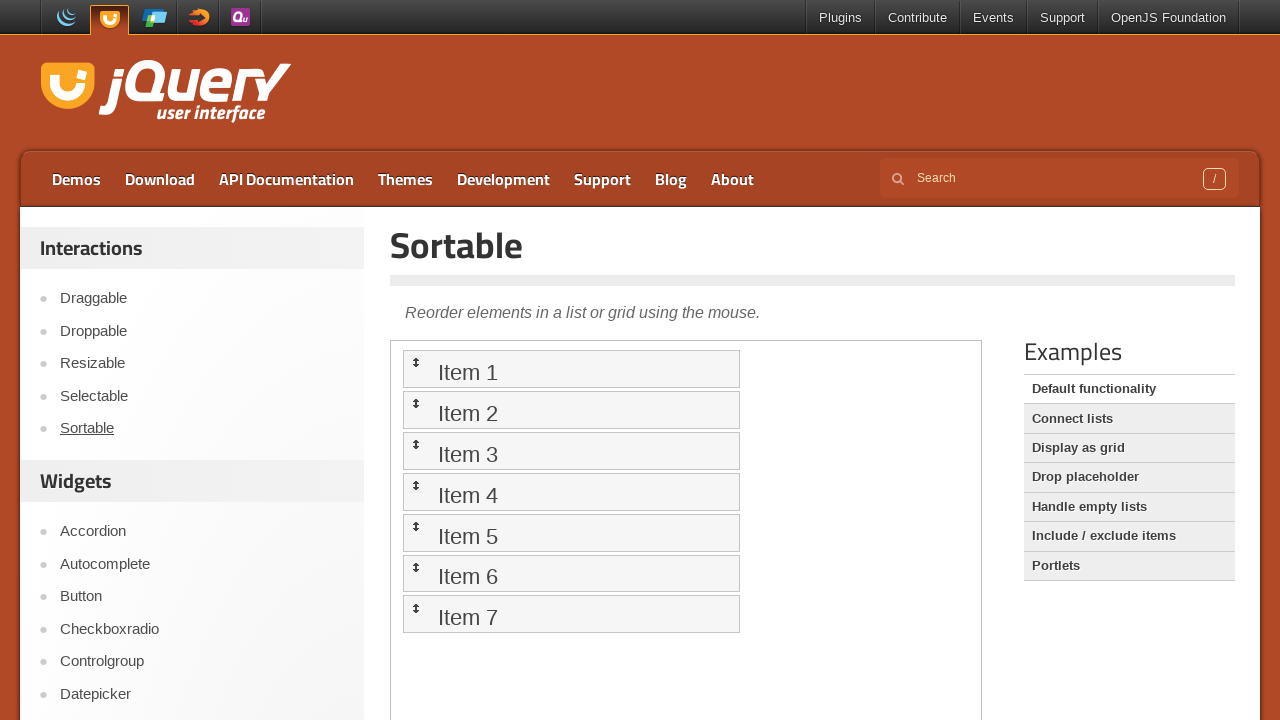

Dragged list item 7 to position 1 to reorder elements at (571, 369)
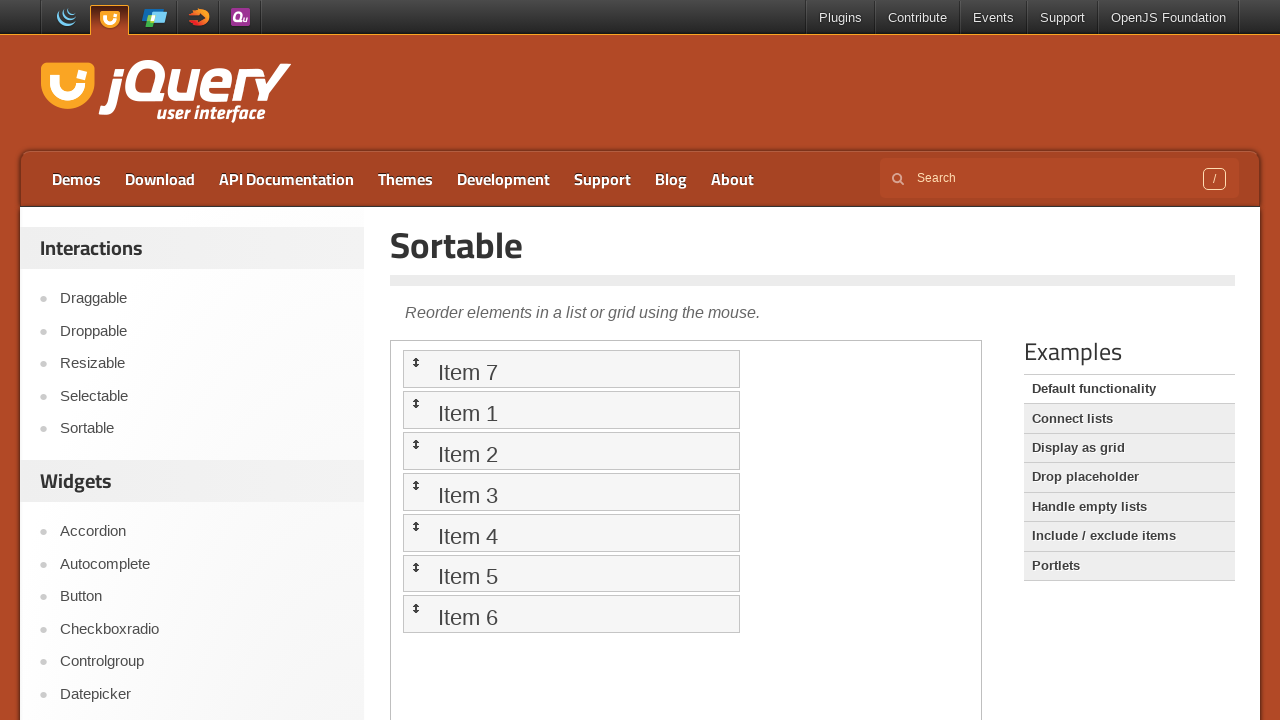

Clicked on search input field in main content at (1059, 178) on xpath=//input[@name='s']
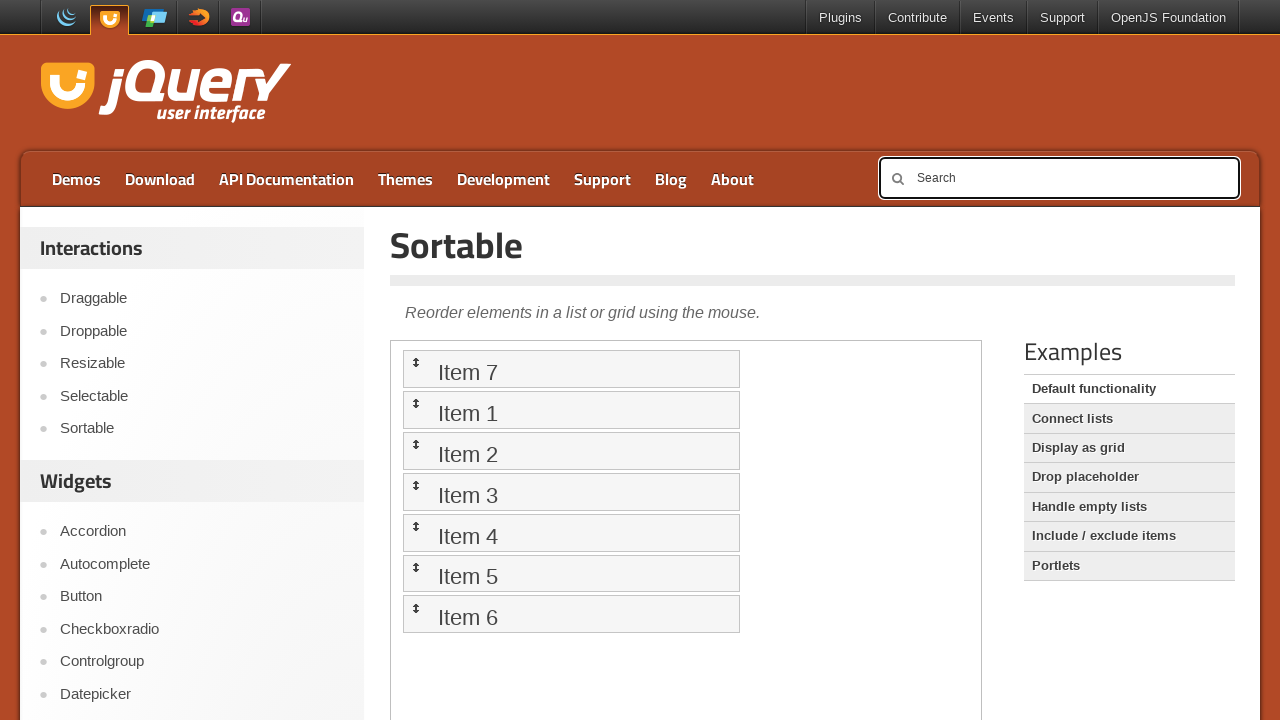

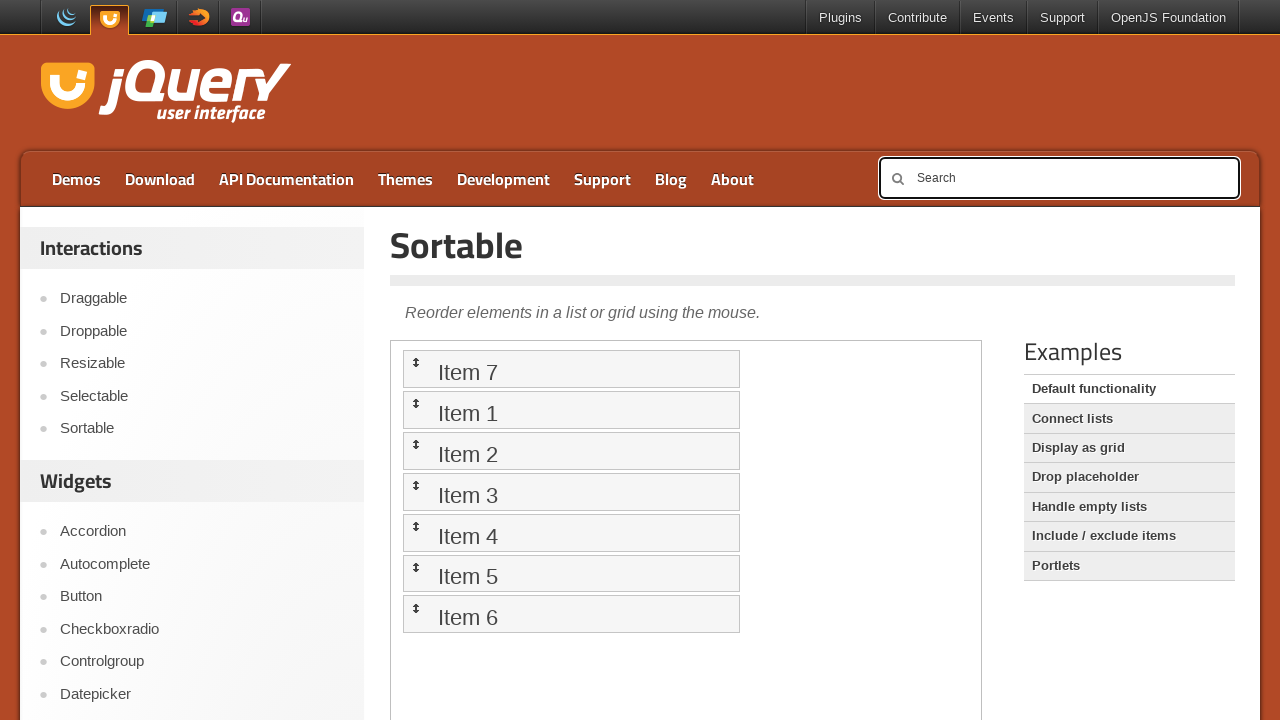